Tests add and remove elements functionality using page factory pattern by clicking Add and Delete buttons in sequence.

Starting URL: http://the-internet.herokuapp.com/add_remove_elements/

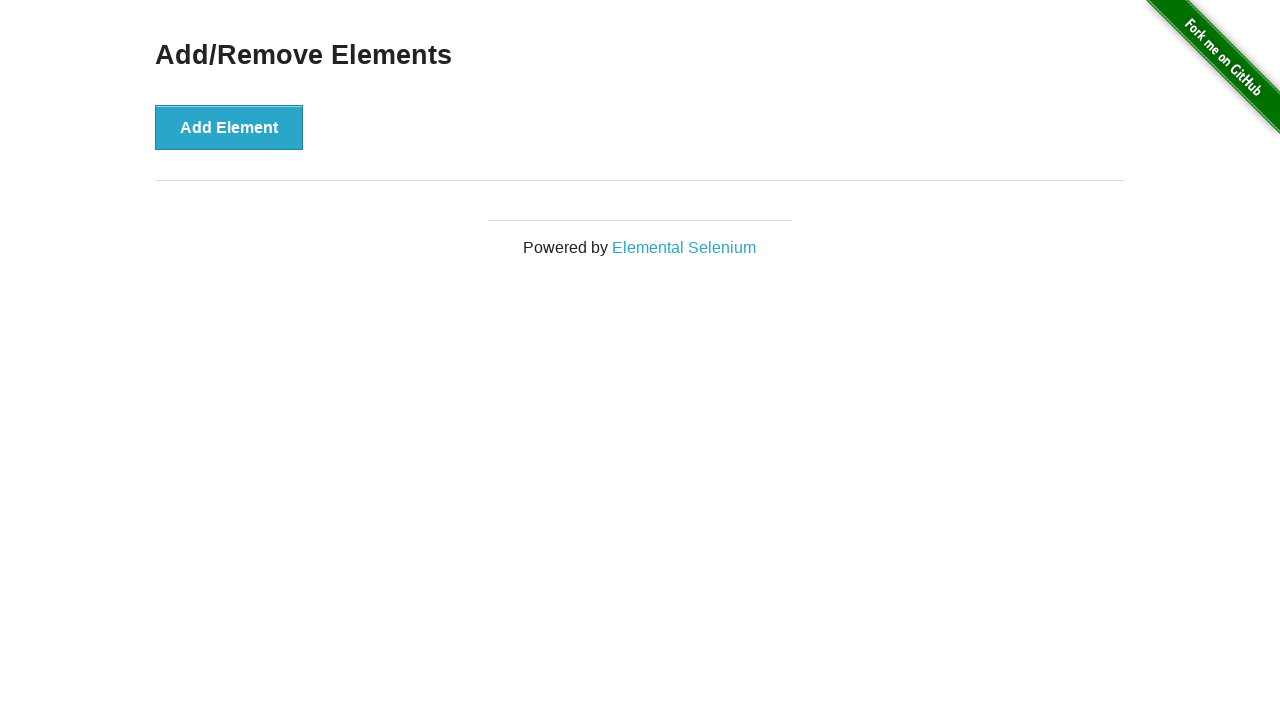

Clicked Add Element button at (229, 127) on xpath=//button[contains(.,'Add')]
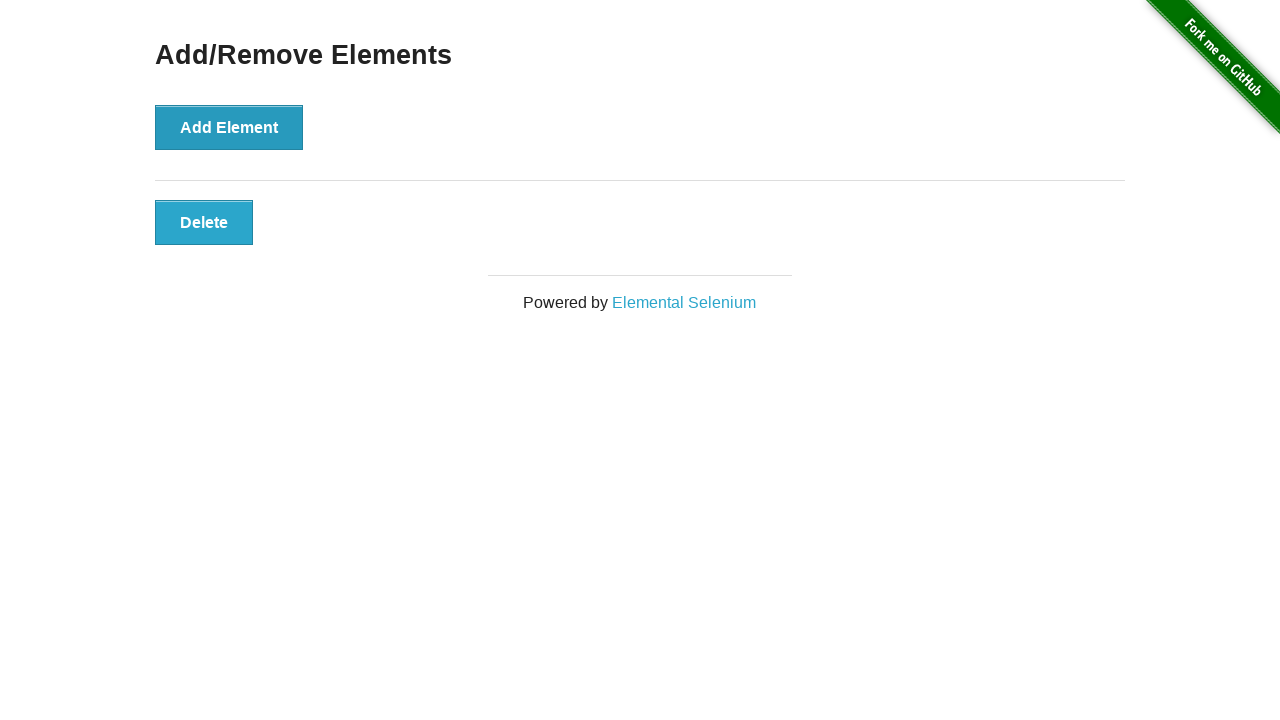

Clicked Delete button to remove element at (204, 222) on xpath=//button[contains(.,'Delete')]
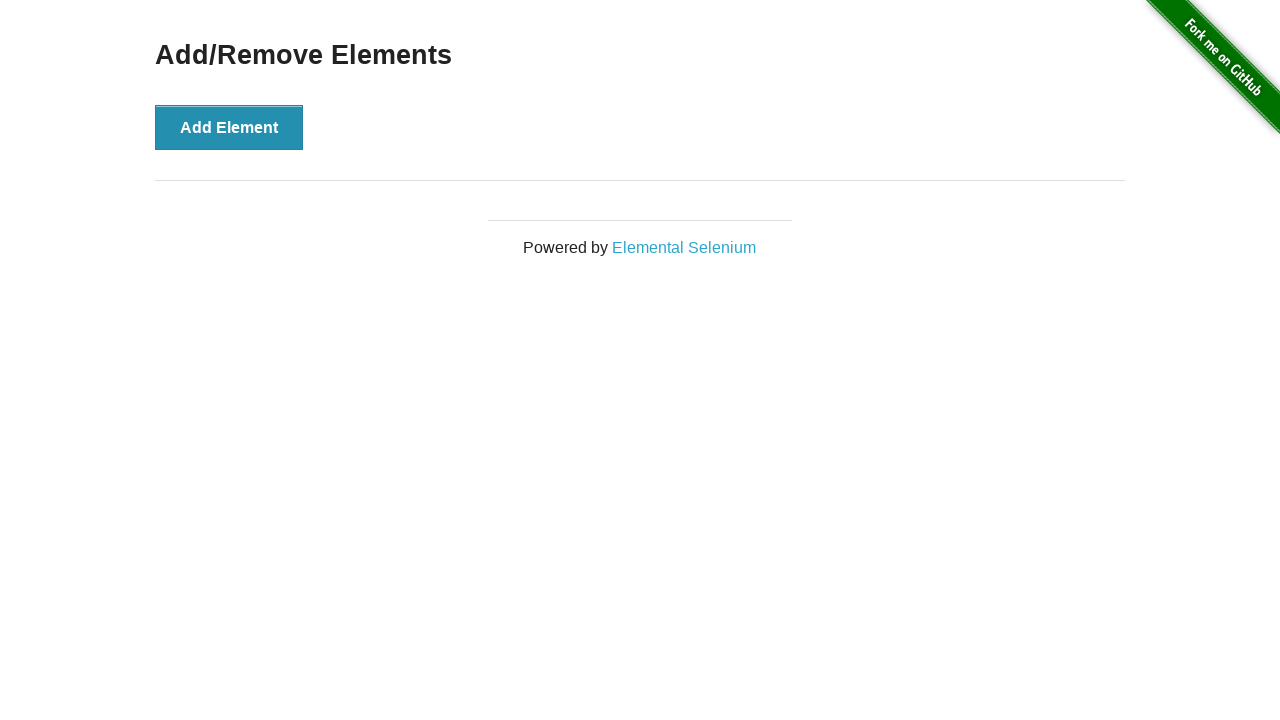

Clicked Add Element button again at (229, 127) on xpath=//button[contains(.,'Add')]
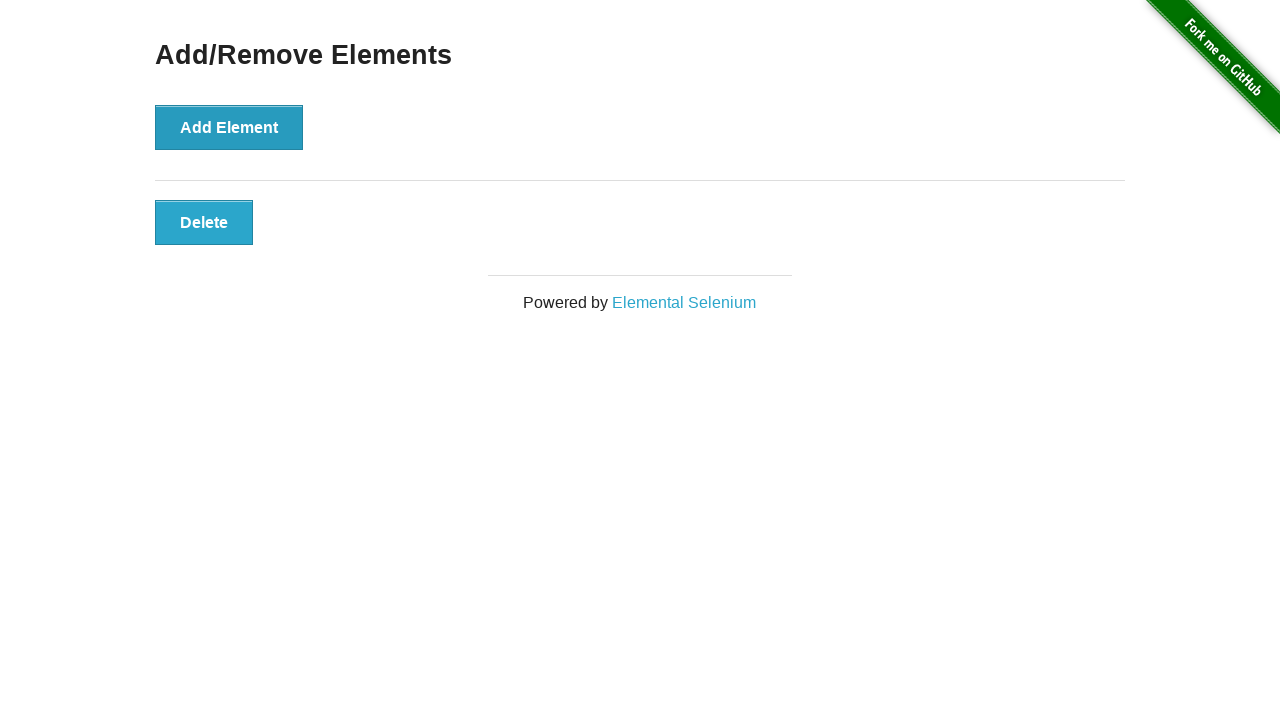

Clicked Delete button again to remove element at (204, 222) on xpath=//button[contains(.,'Delete')]
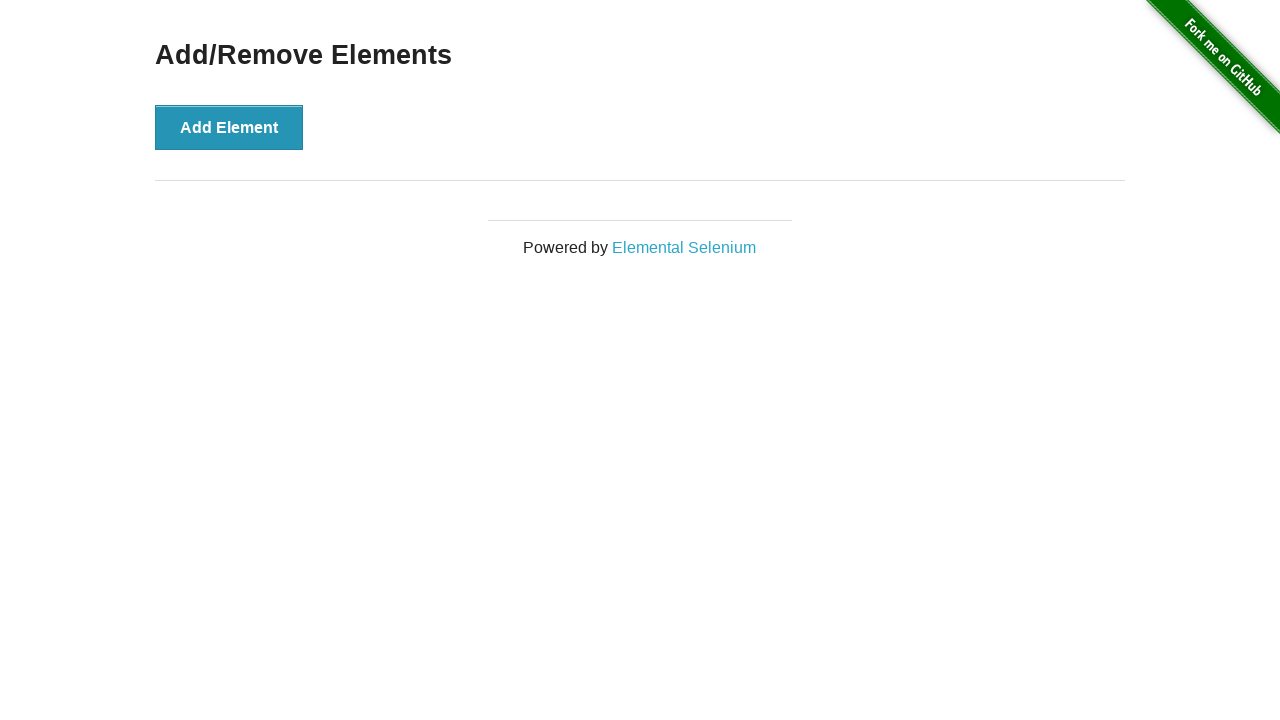

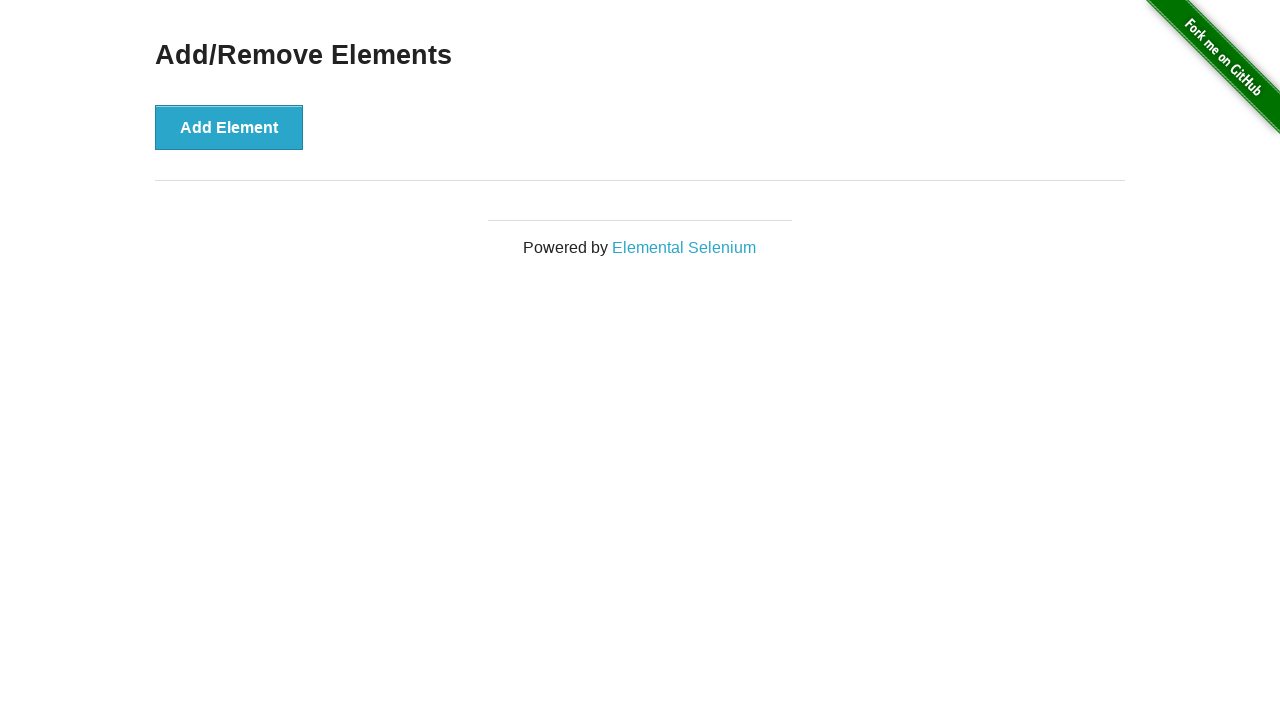